Tests dropdown selection functionality by selecting currency options using different methods (by index, visible text, and value)

Starting URL: https://rahulshettyacademy.com/dropdownsPractise/

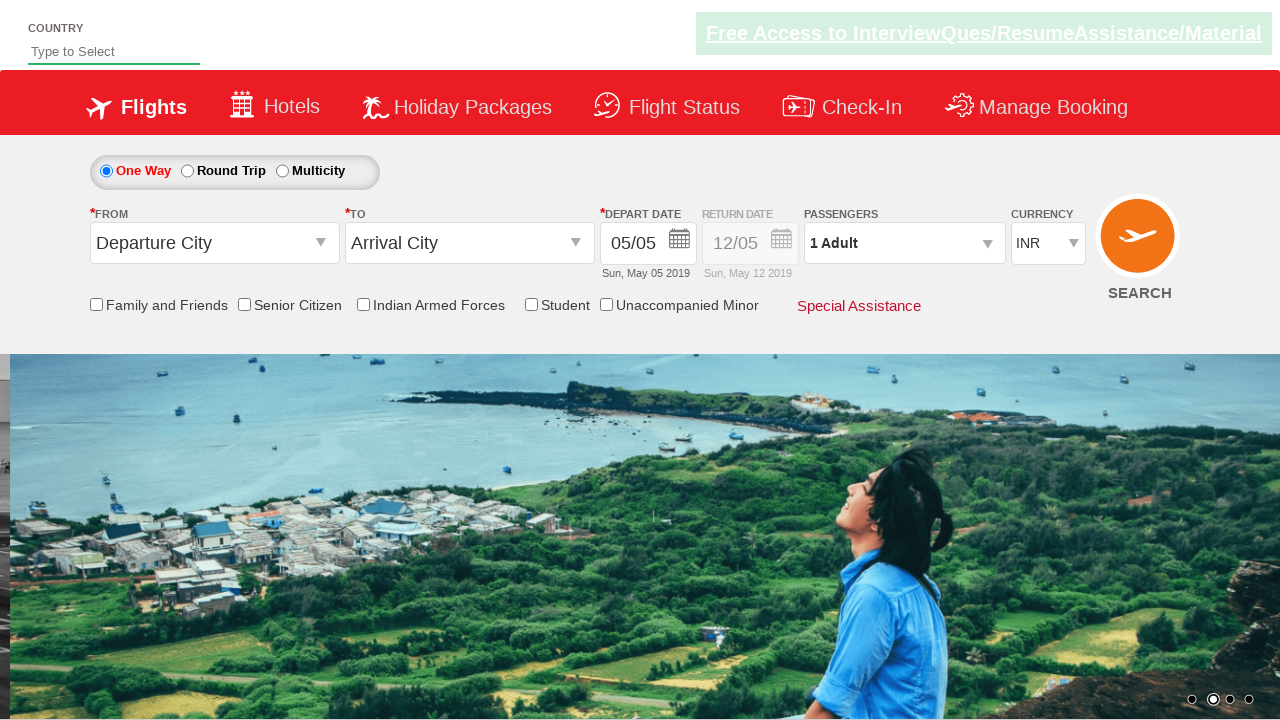

Located currency dropdown element
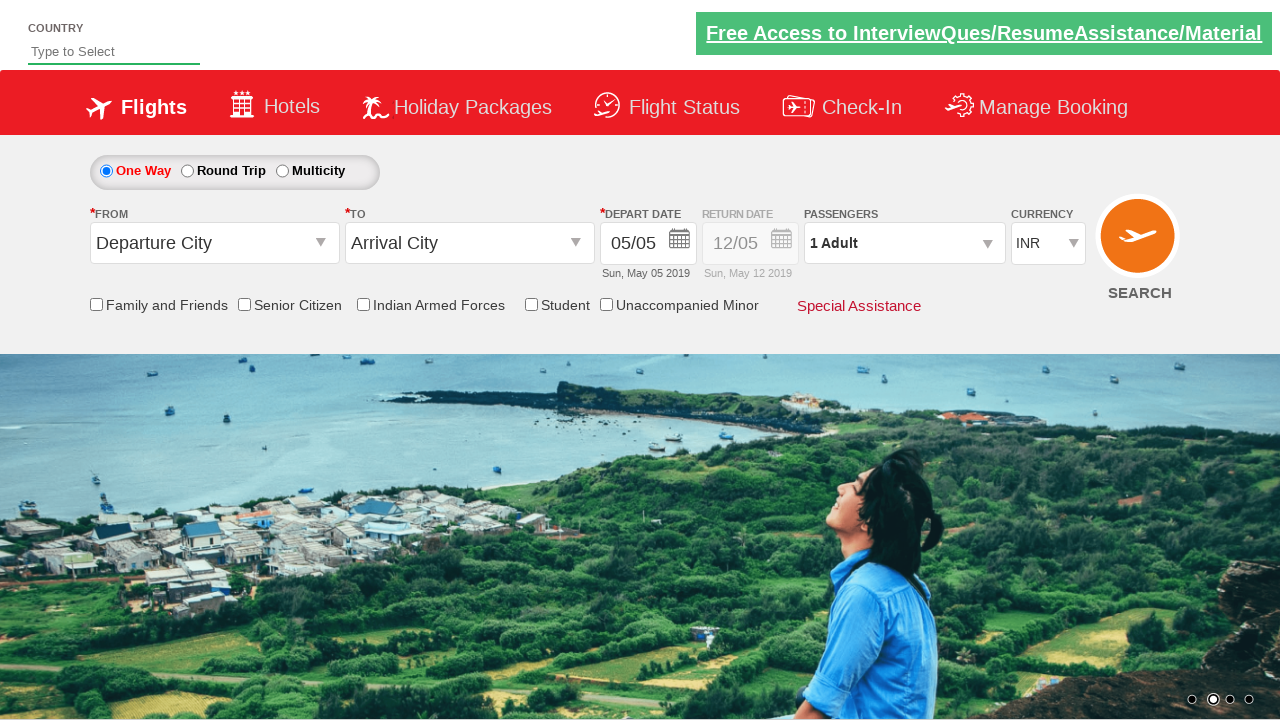

Selected 4th currency option by index (index 3) on #ctl00_mainContent_DropDownListCurrency
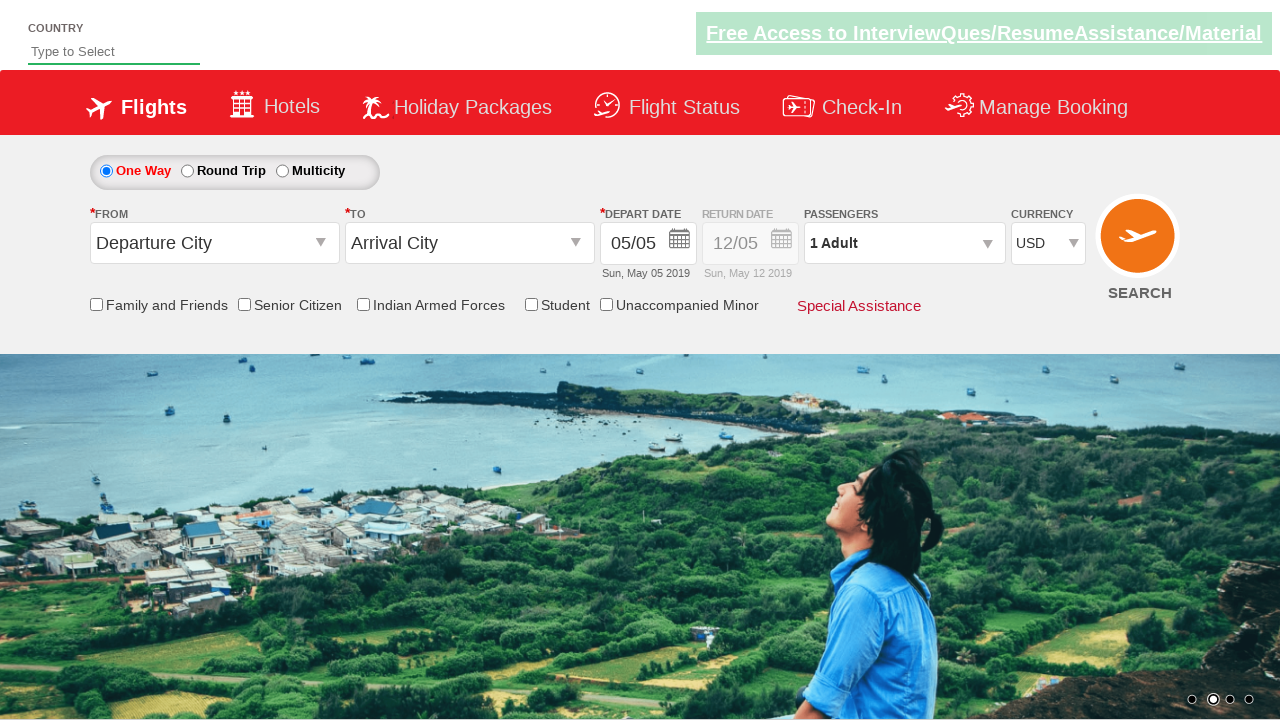

Selected AED currency by visible text on #ctl00_mainContent_DropDownListCurrency
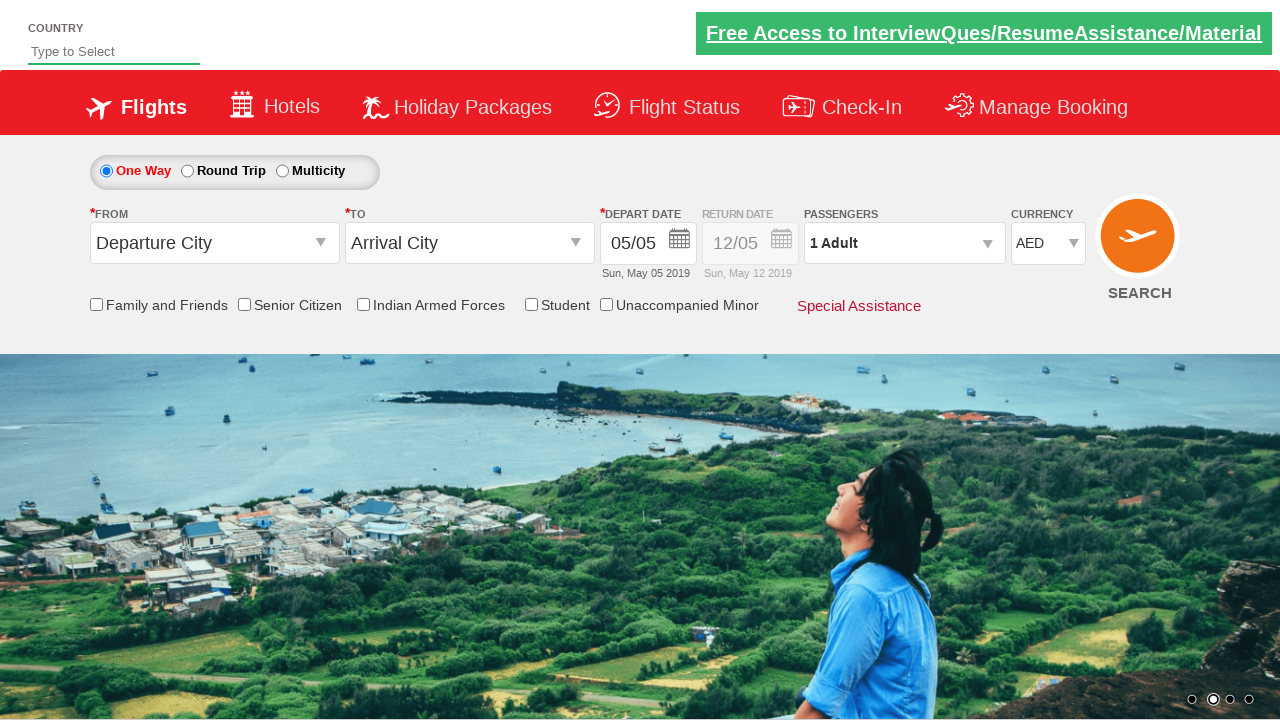

Selected INR currency by value on #ctl00_mainContent_DropDownListCurrency
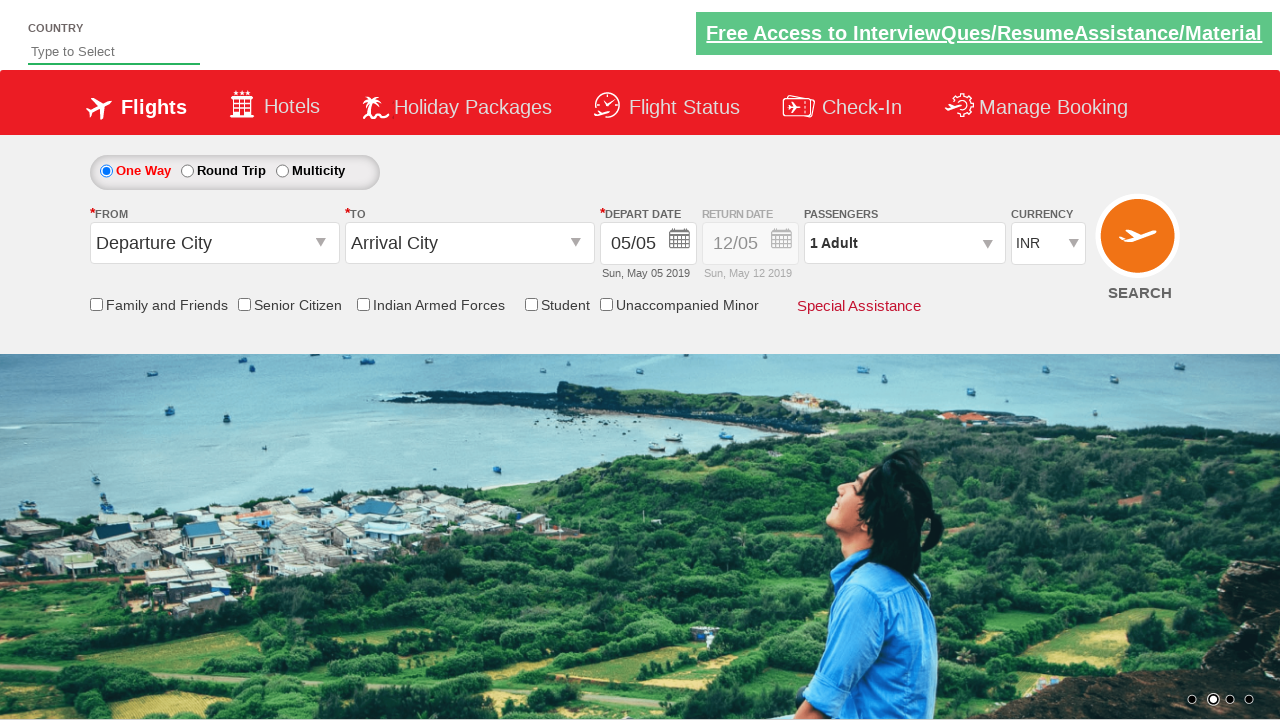

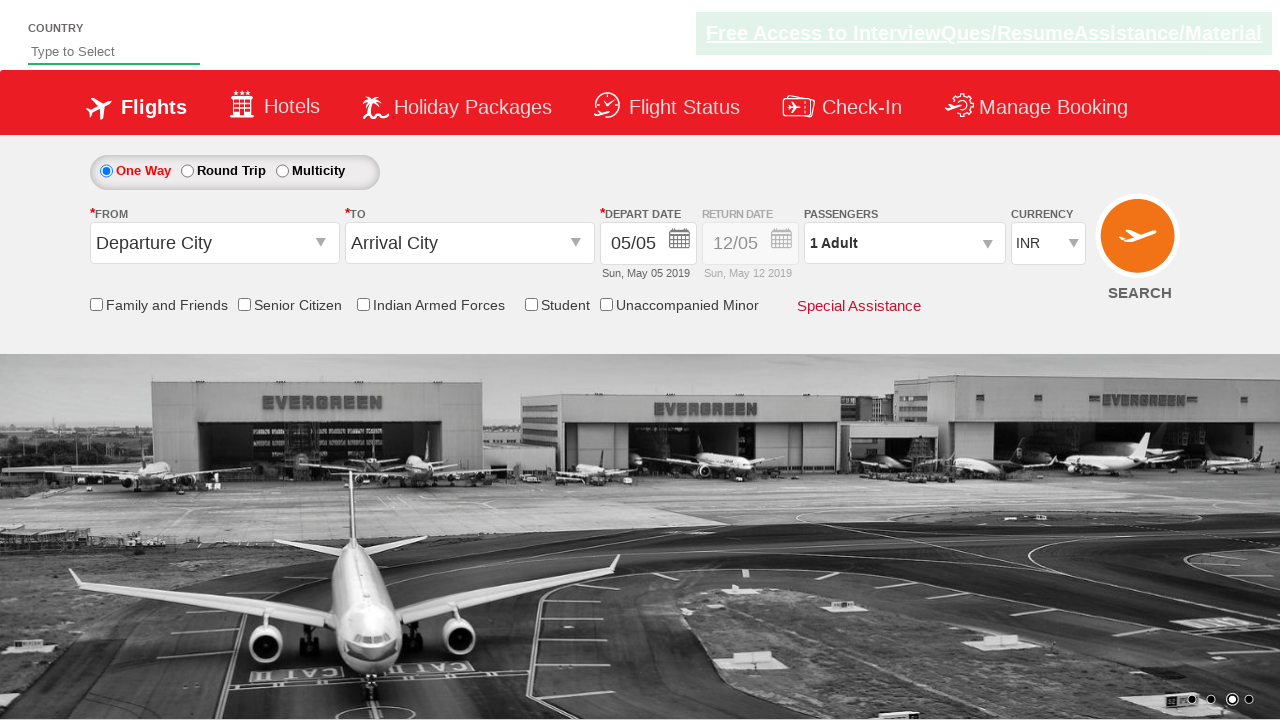